Tests autocomplete functionality by typing partial text into an autocomplete input field and navigating through suggestions using arrow keys

Starting URL: http://qaclickacademy.com/practice.php

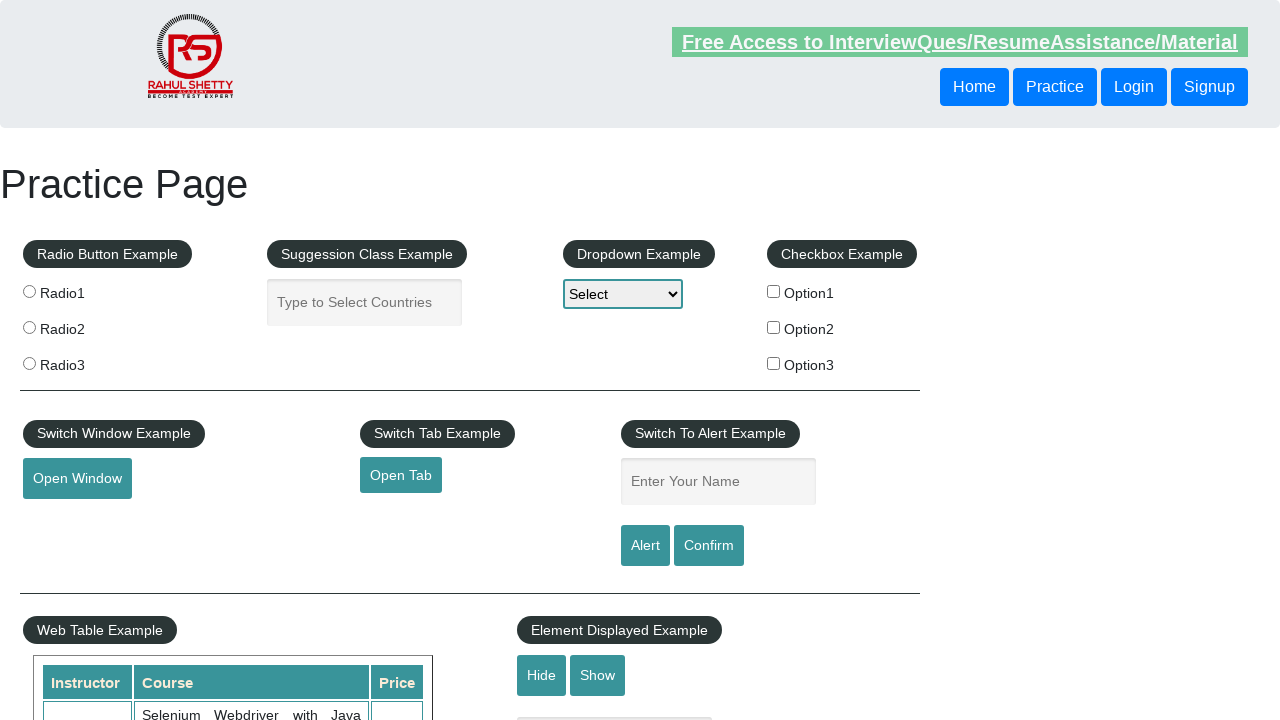

Filled autocomplete field with partial text 'ind' on #autocomplete
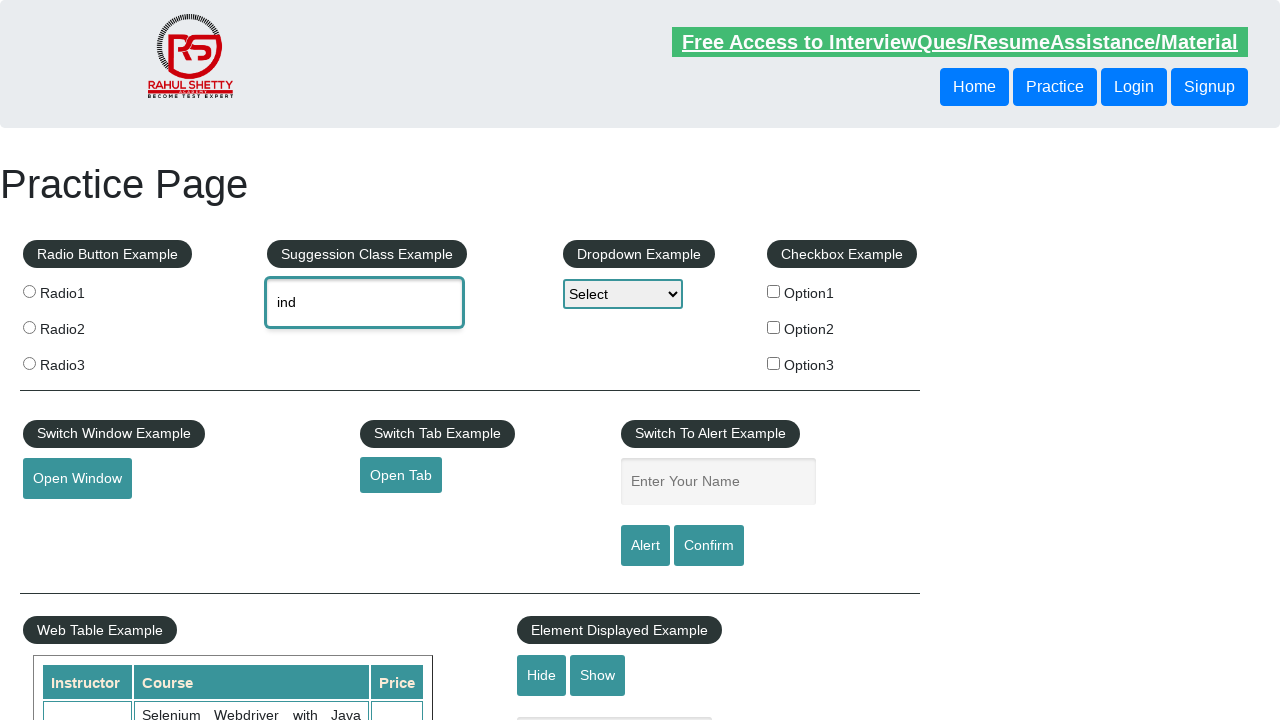

Waited 2000ms for autocomplete suggestions to appear
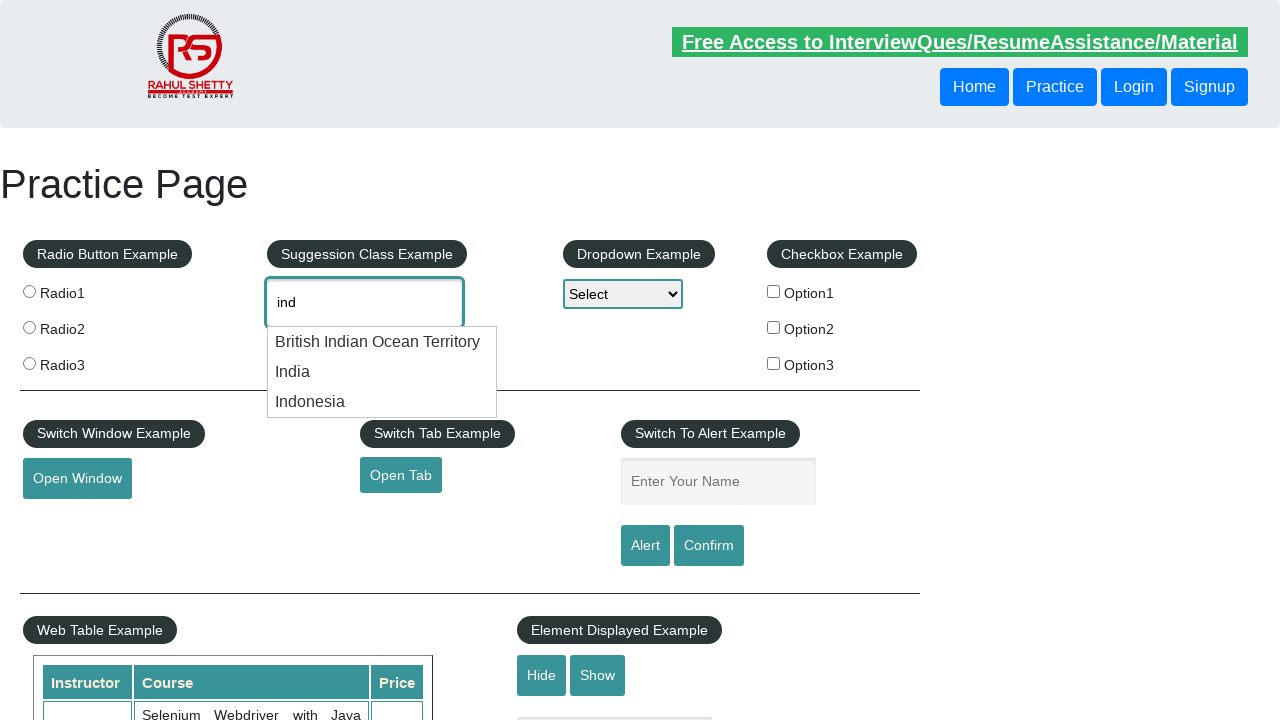

Pressed ArrowDown key once to navigate to first suggestion on #autocomplete
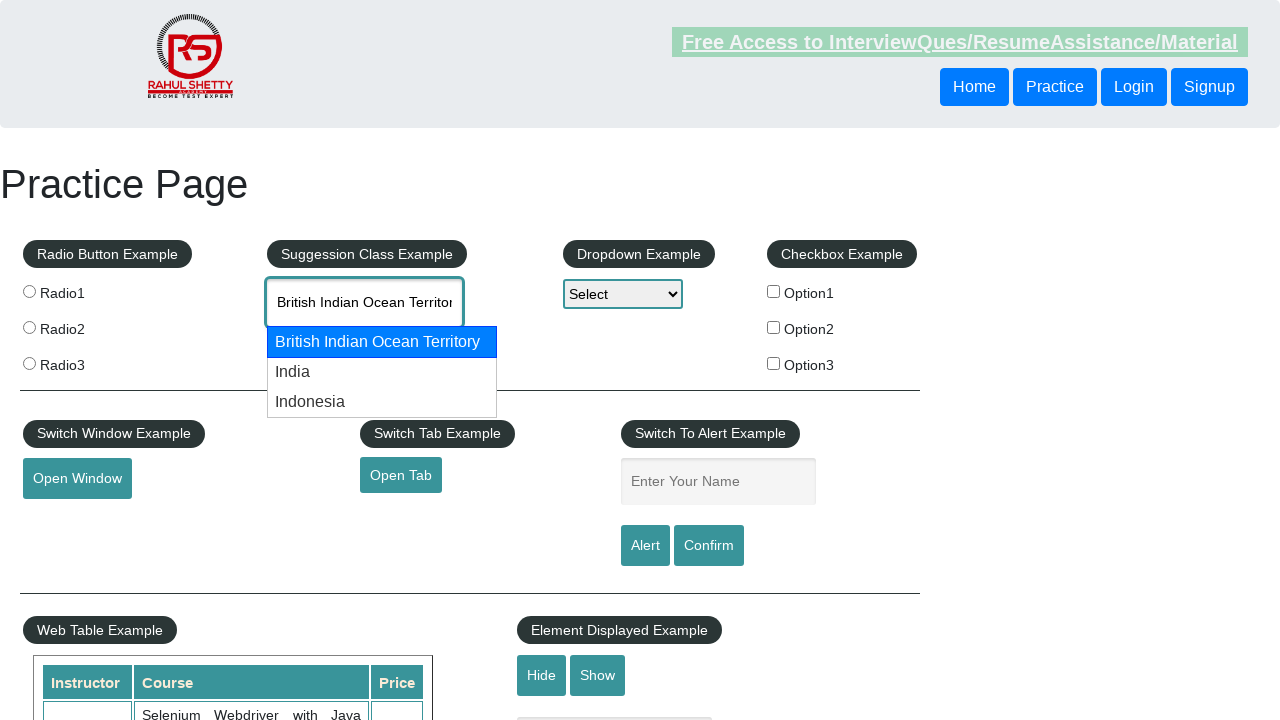

Pressed ArrowDown key second time to navigate to next suggestion on #autocomplete
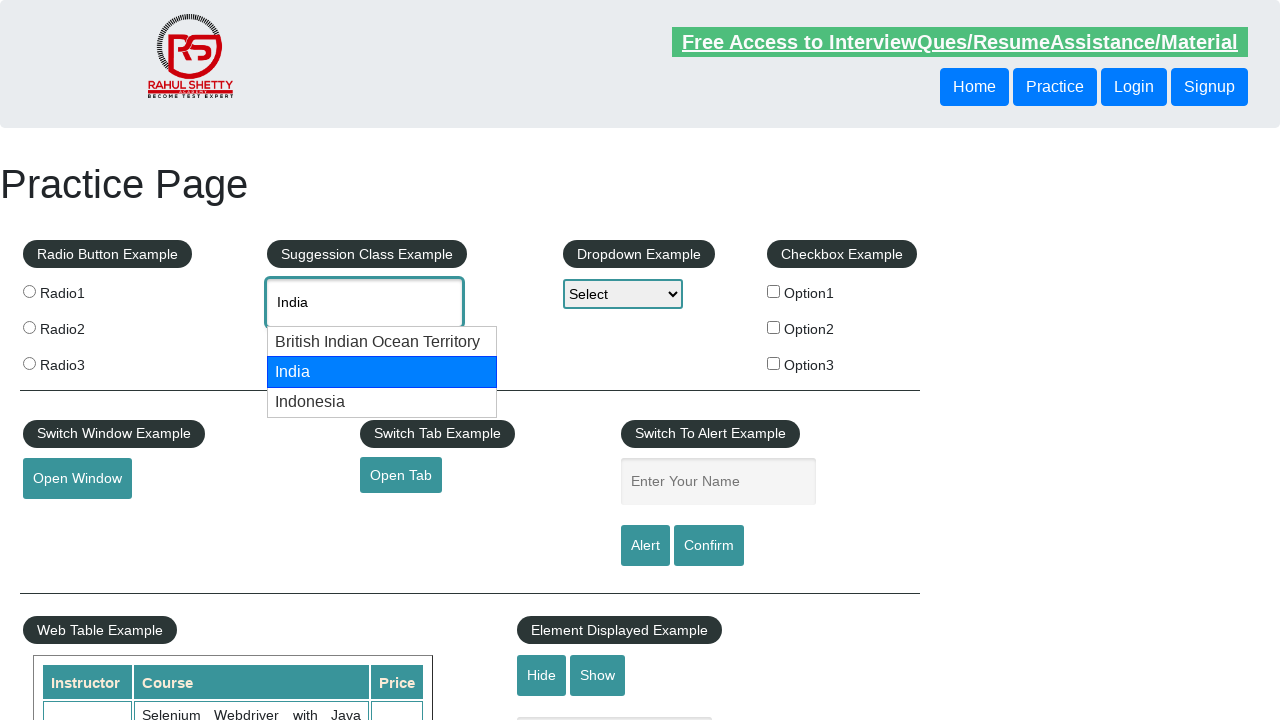

Retrieved autocomplete field value: 'None'
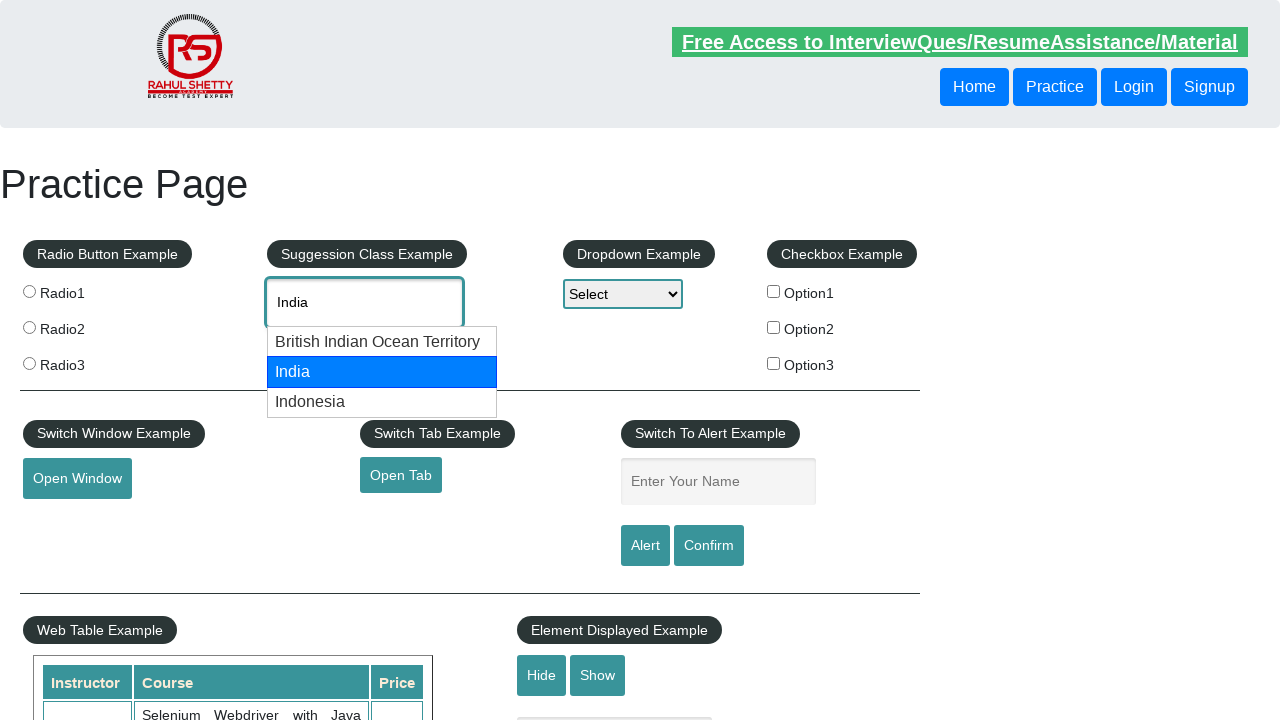

Printed autocomplete value to console: 'None'
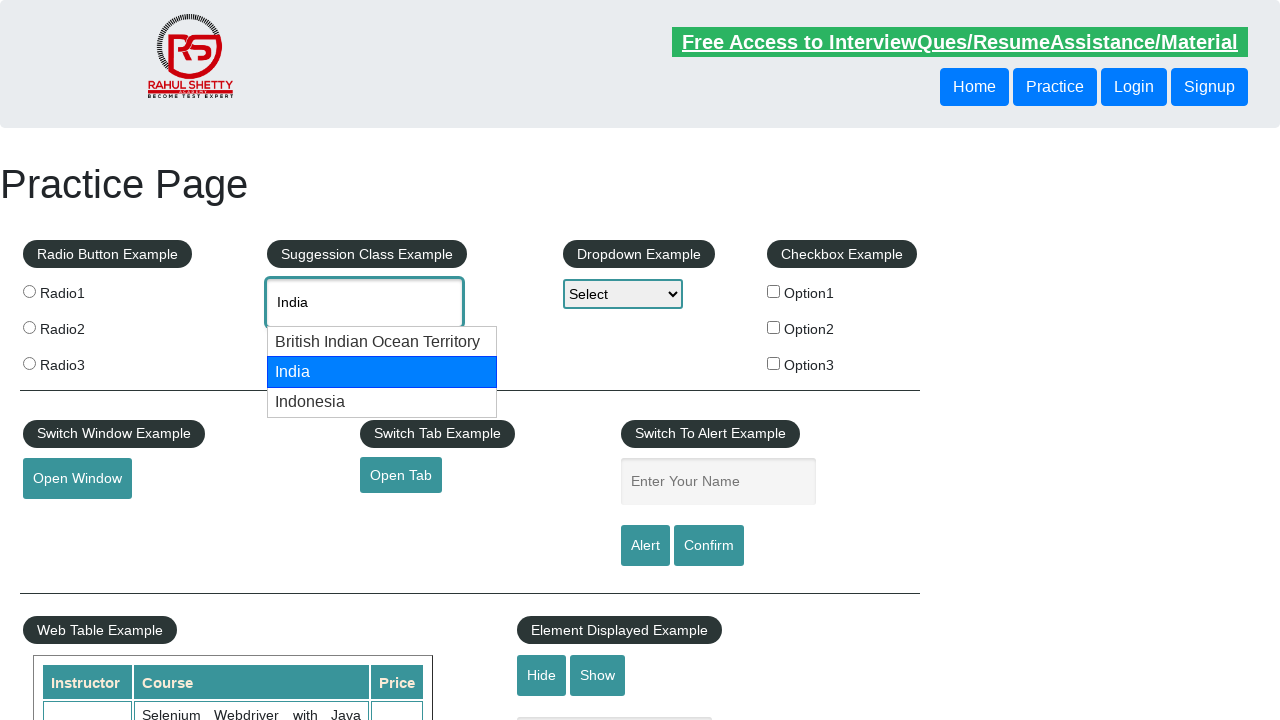

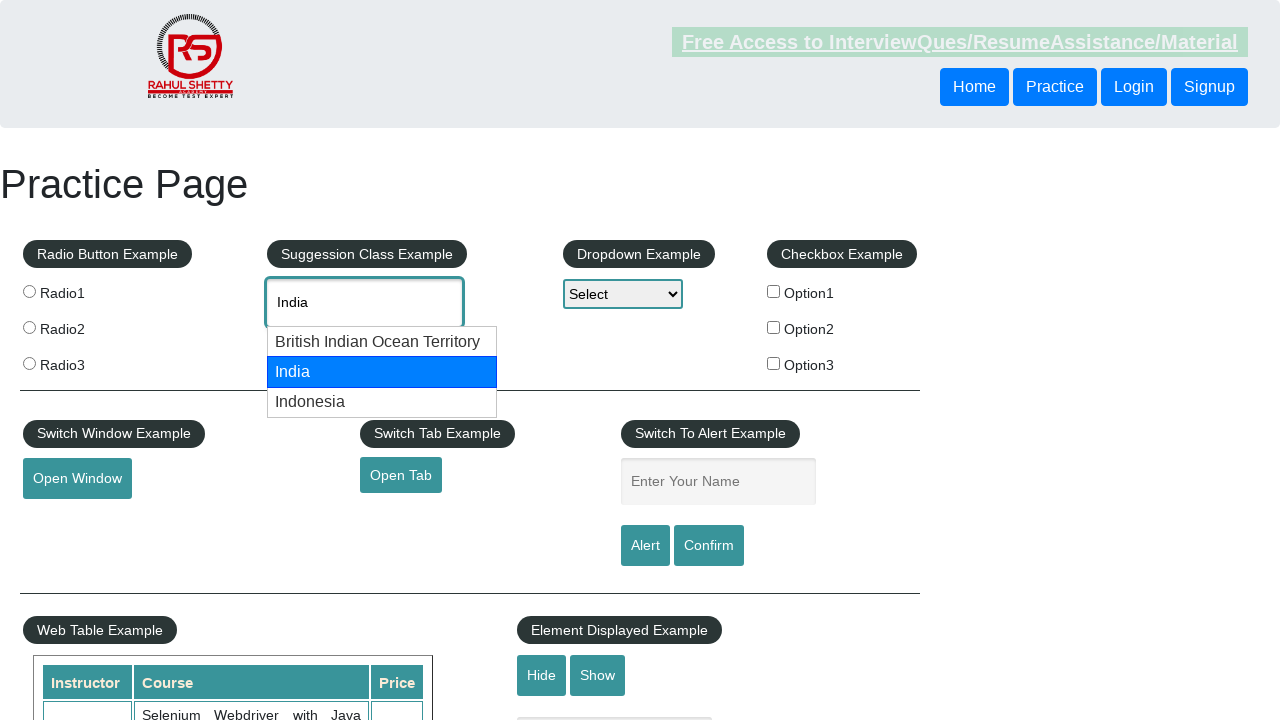